Tests filtering between All, Active, and Completed filters by adding multiple tasks, completing some, and verifying correct tasks appear under each filter

Starting URL: https://todomvc.com/examples/react/dist/

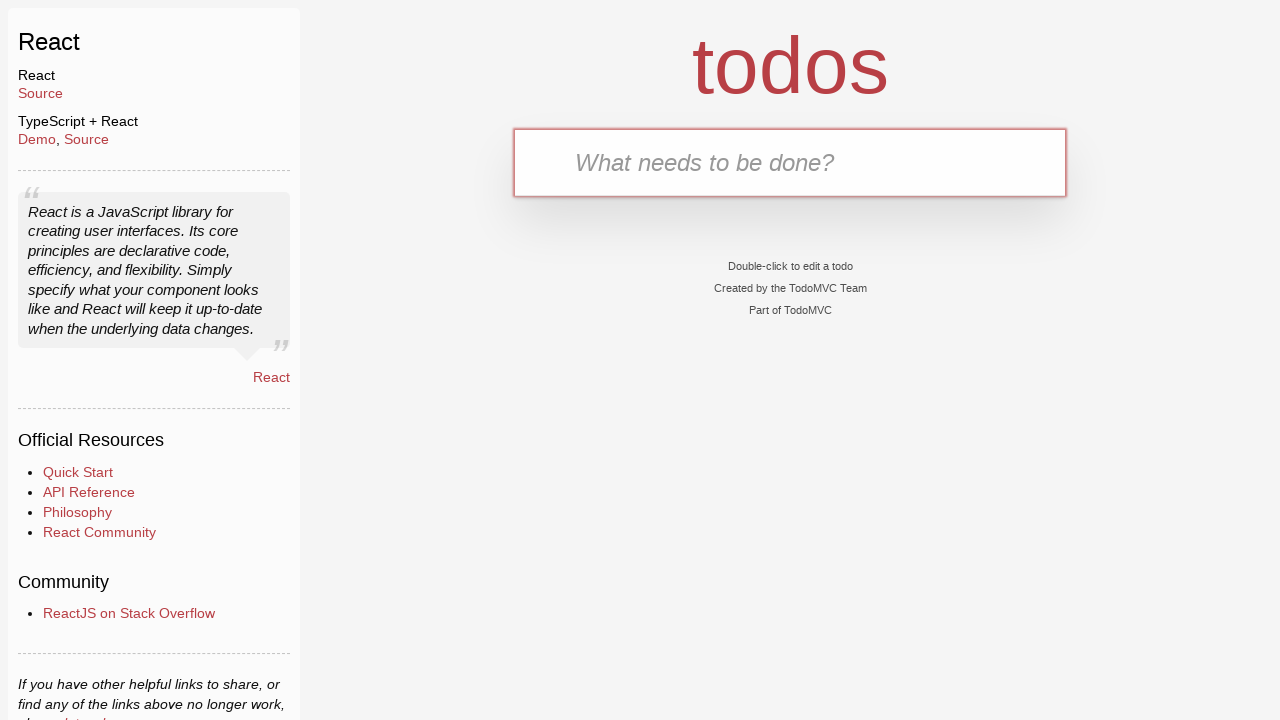

Filled task input field with 'Buy milk' on internal:testid=[data-testid="text-input"s]
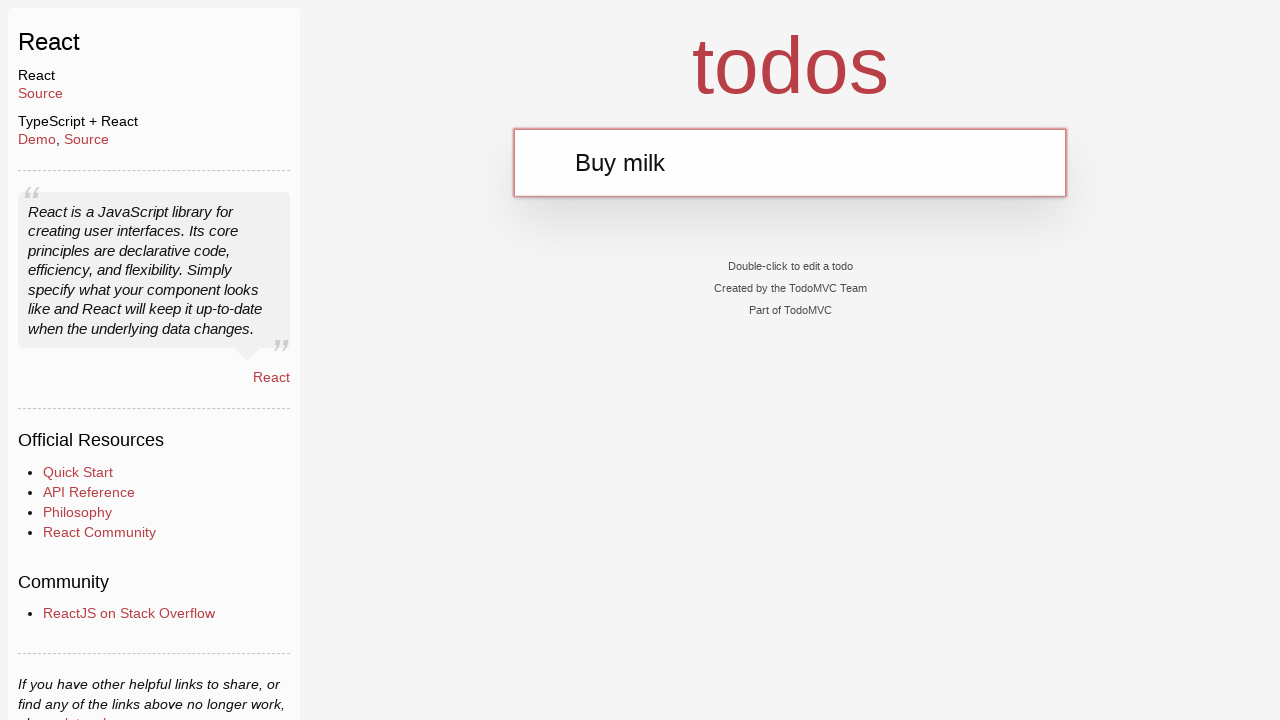

Pressed Enter to add task 'Buy milk' on internal:testid=[data-testid="text-input"s]
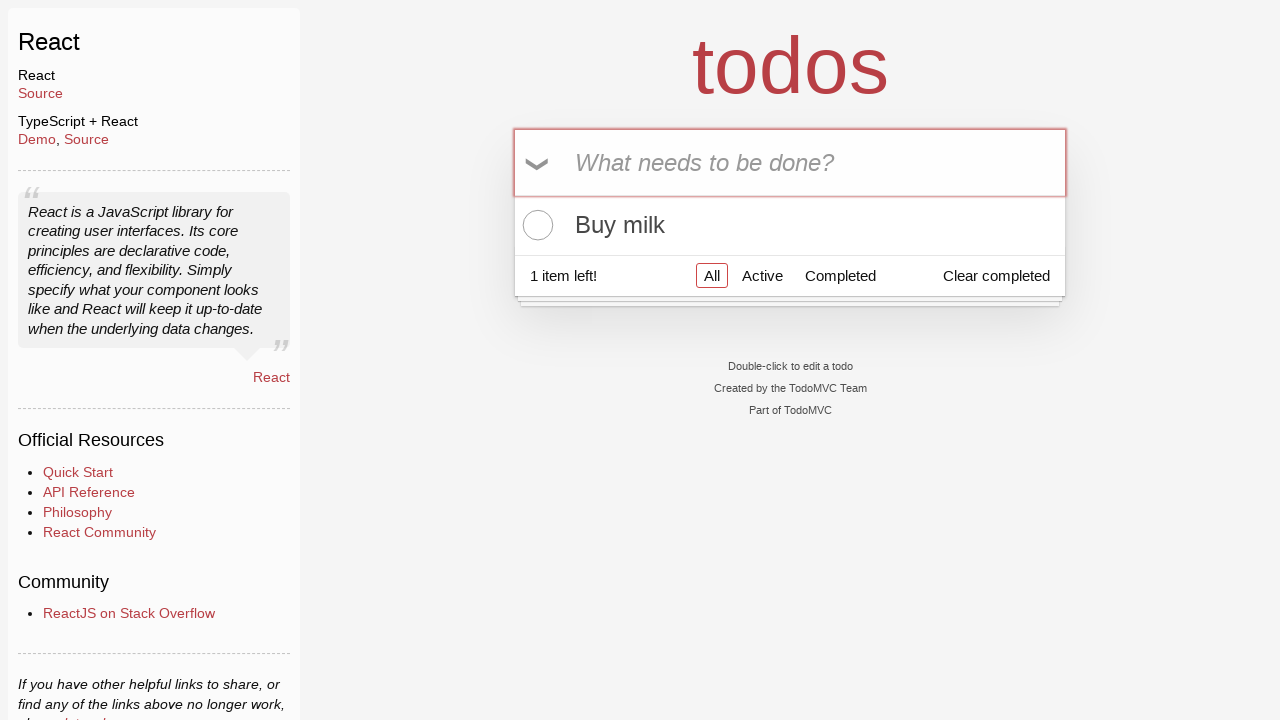

Filled task input field with 'Write tests' on internal:testid=[data-testid="text-input"s]
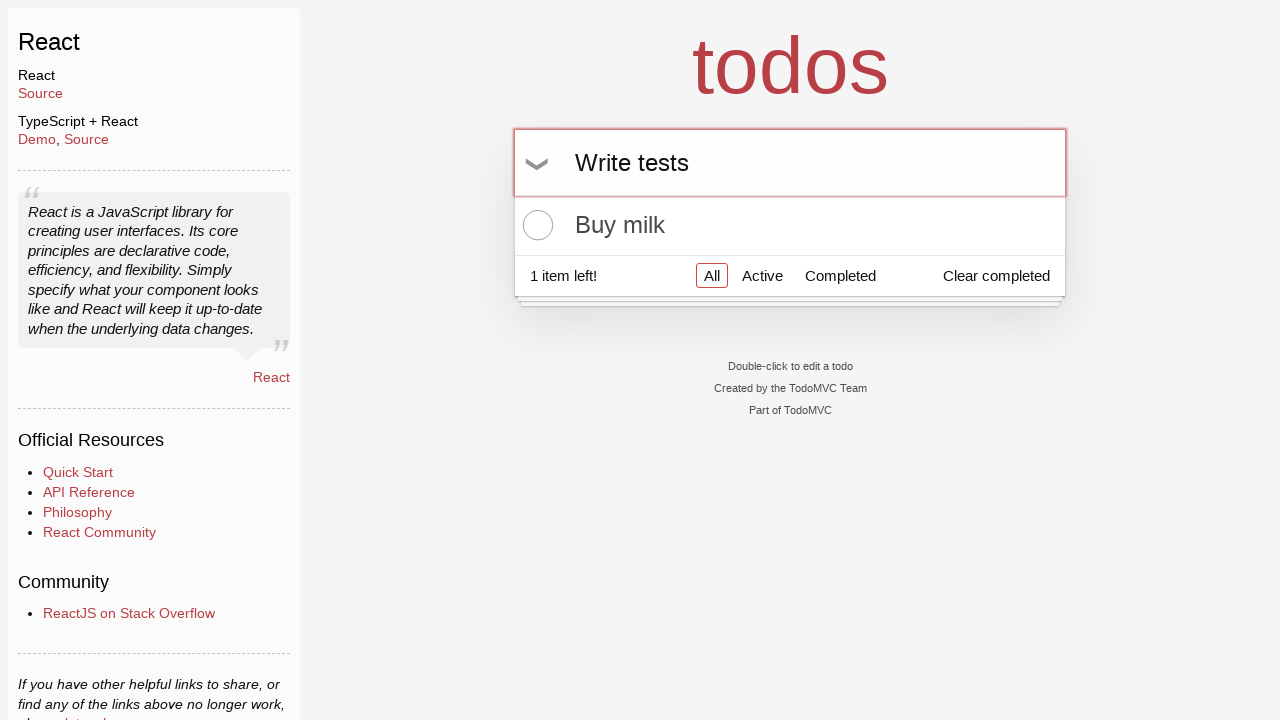

Pressed Enter to add task 'Write tests' on internal:testid=[data-testid="text-input"s]
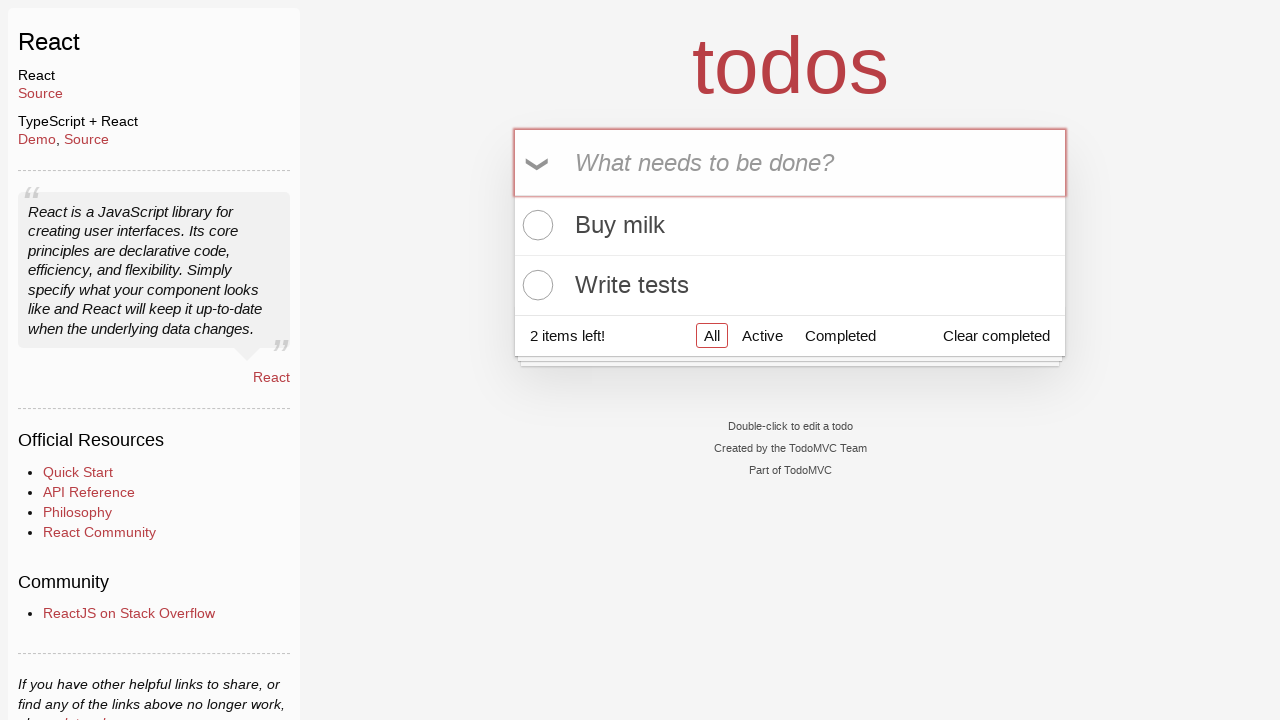

Filled task input field with 'Read book' on internal:testid=[data-testid="text-input"s]
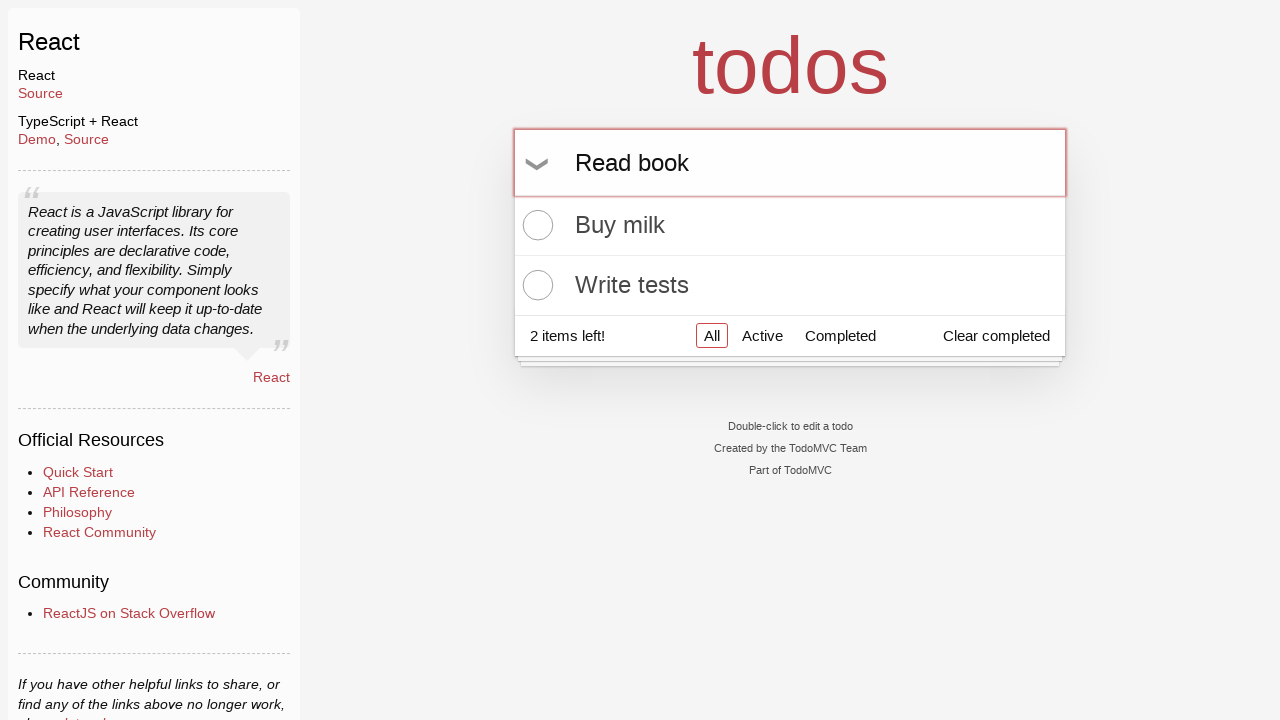

Pressed Enter to add task 'Read book' on internal:testid=[data-testid="text-input"s]
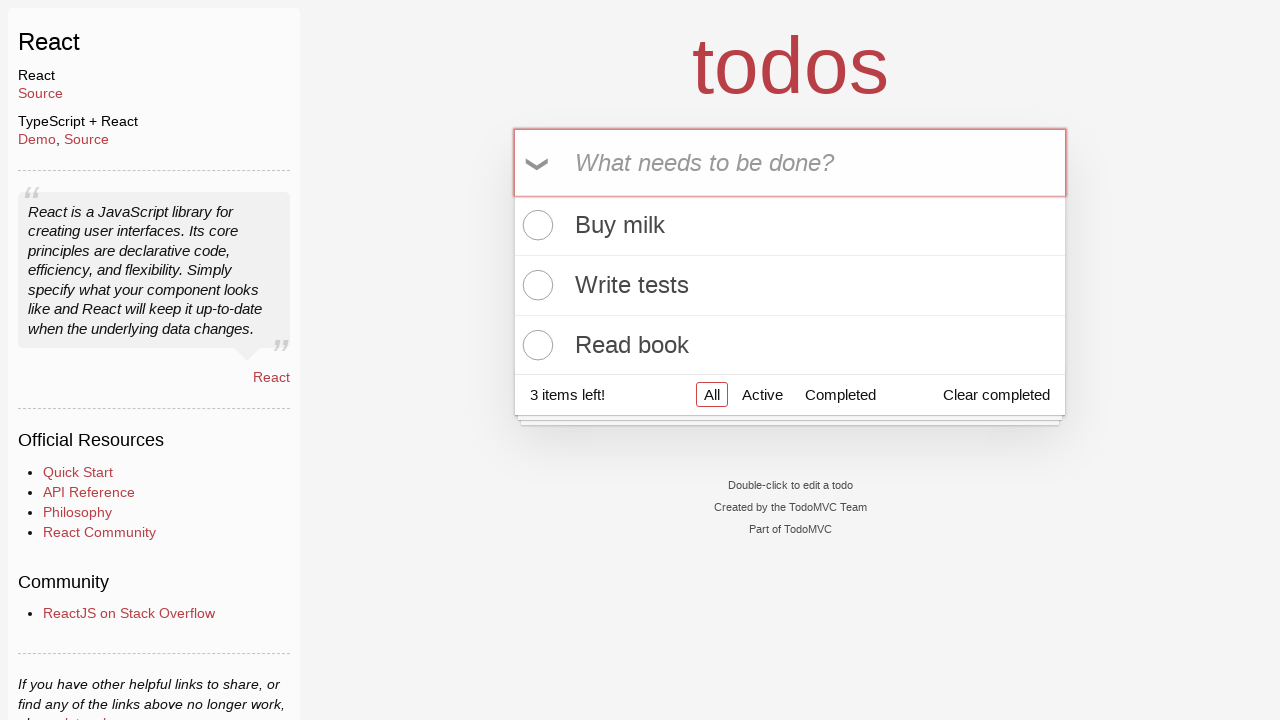

Completed 'Write tests' task by clicking its toggle at (535, 285) on div >> internal:has-text="Write tests"i >> internal:testid=[data-testid="todo-it
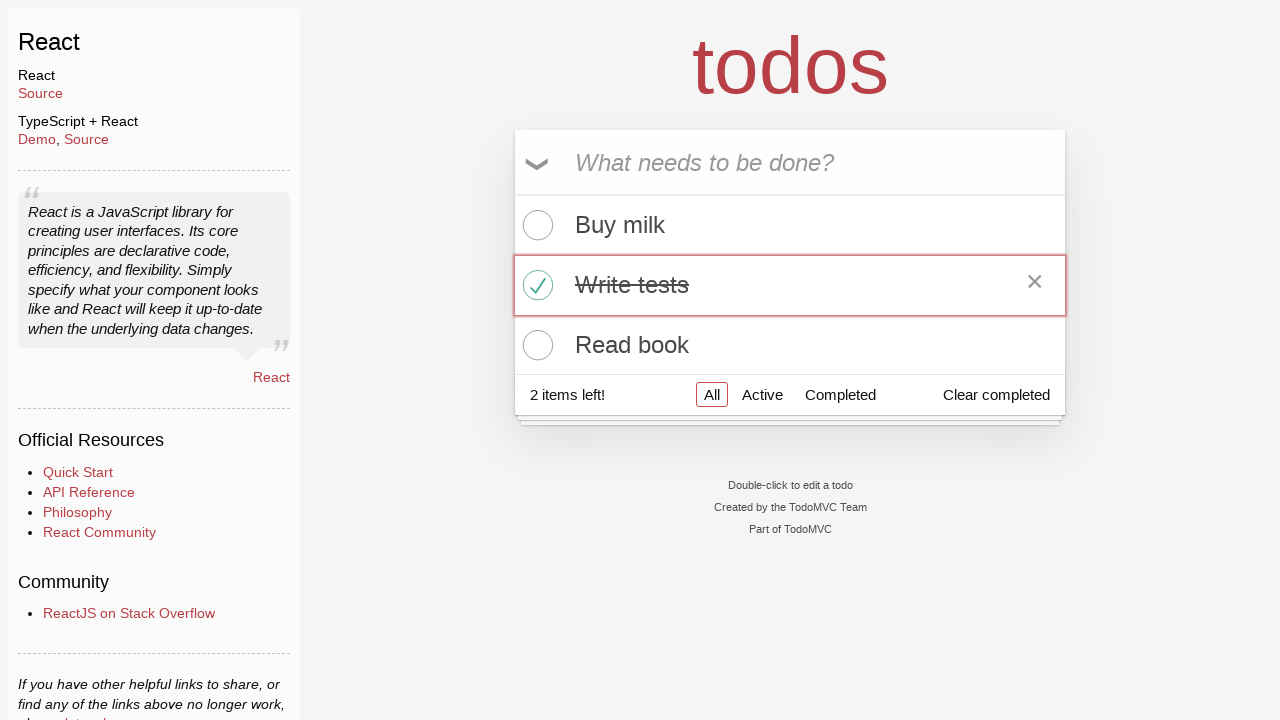

Completed 'Read book' task by clicking its toggle at (535, 345) on div >> internal:has-text="Read book"i >> internal:testid=[data-testid="todo-item
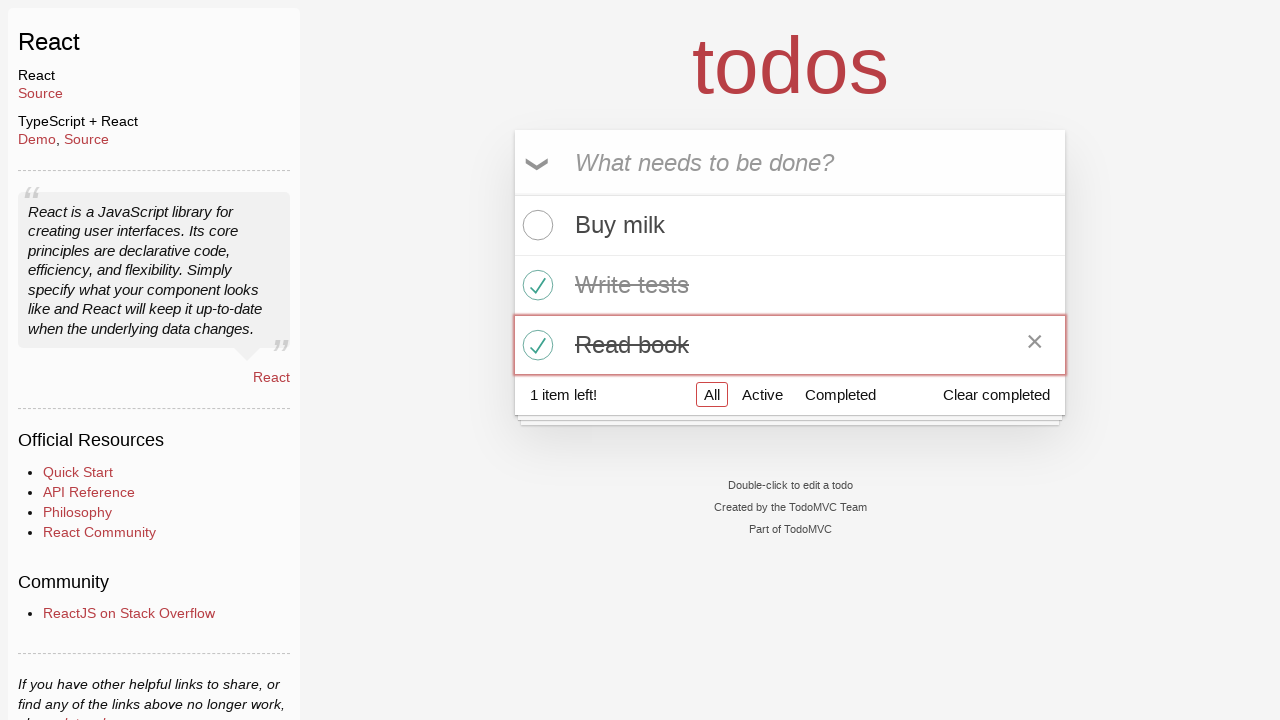

Clicked 'All' filter to view all tasks at (712, 395) on internal:role=link[name="All"i]
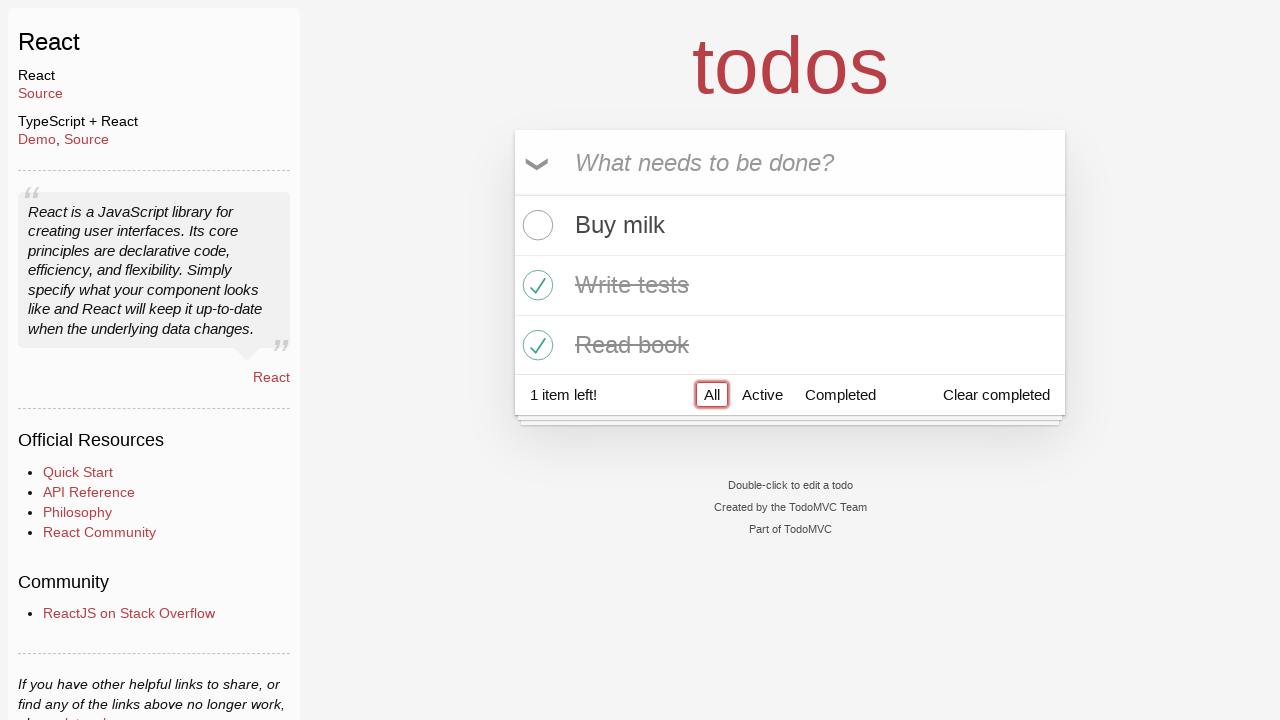

Clicked 'Active' filter to view only active tasks at (762, 395) on internal:role=link[name="Active"i]
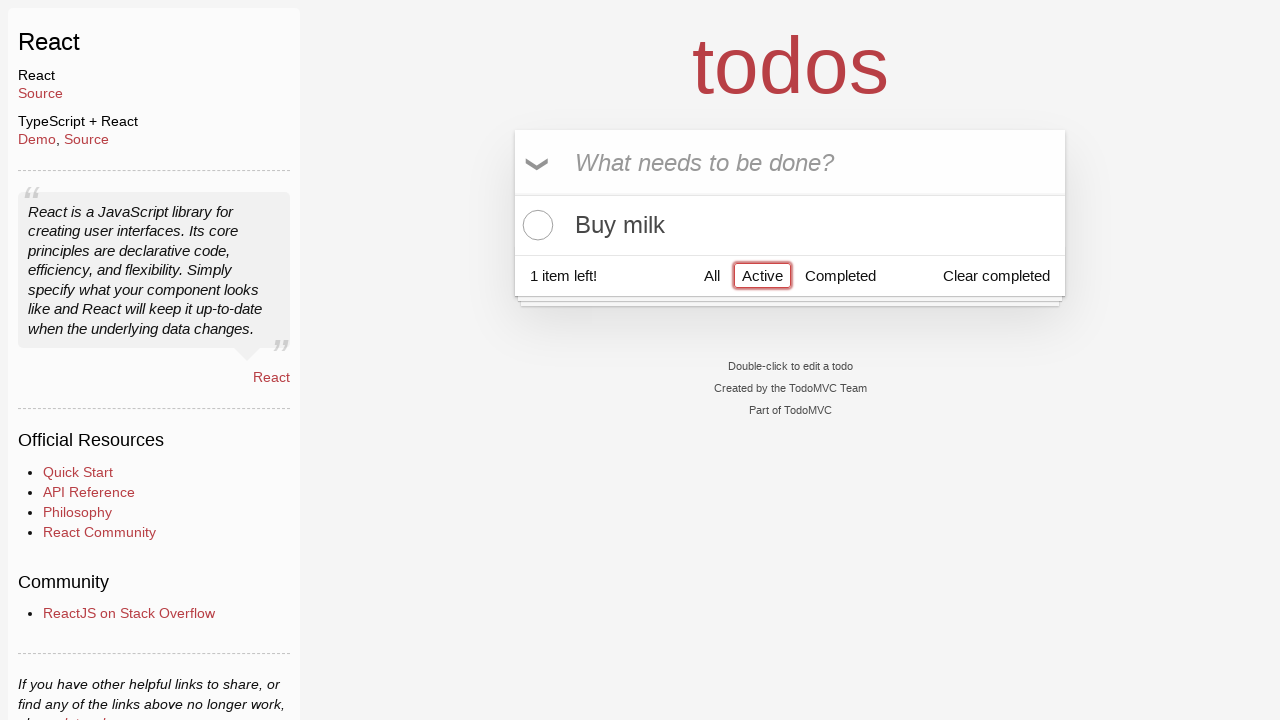

Clicked 'Completed' filter to view only completed tasks at (840, 275) on internal:role=link[name="Completed"i]
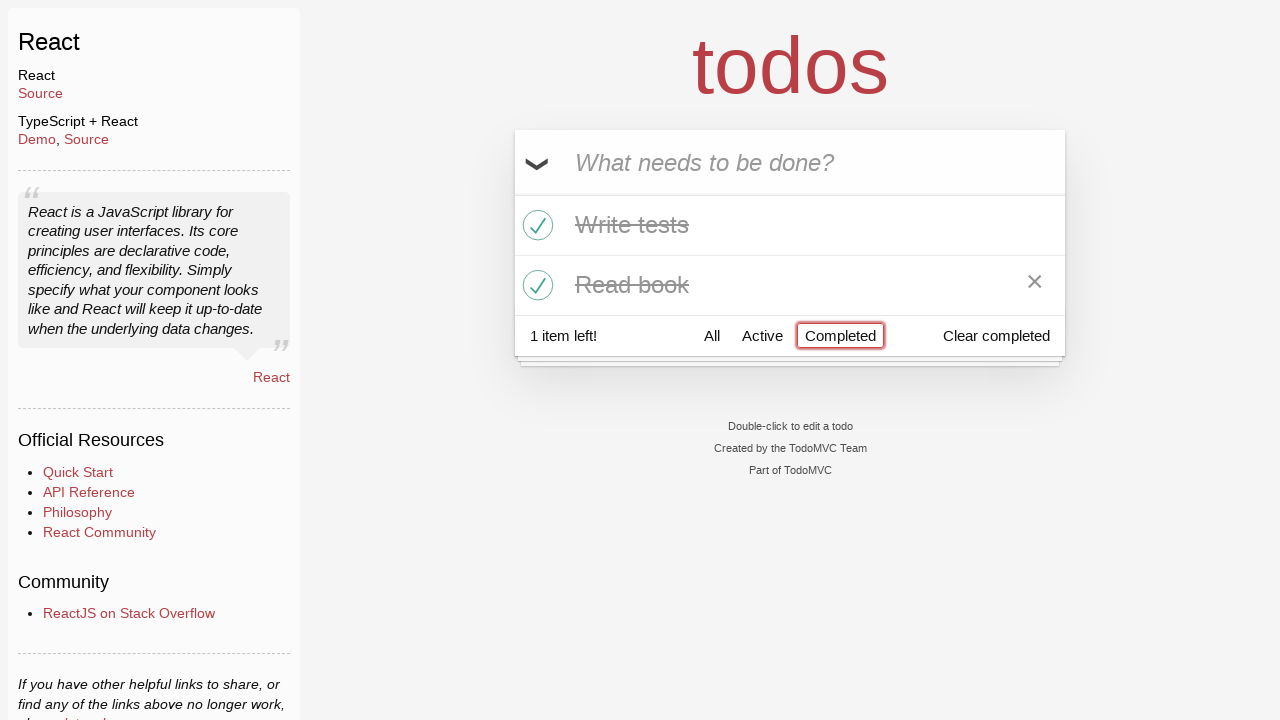

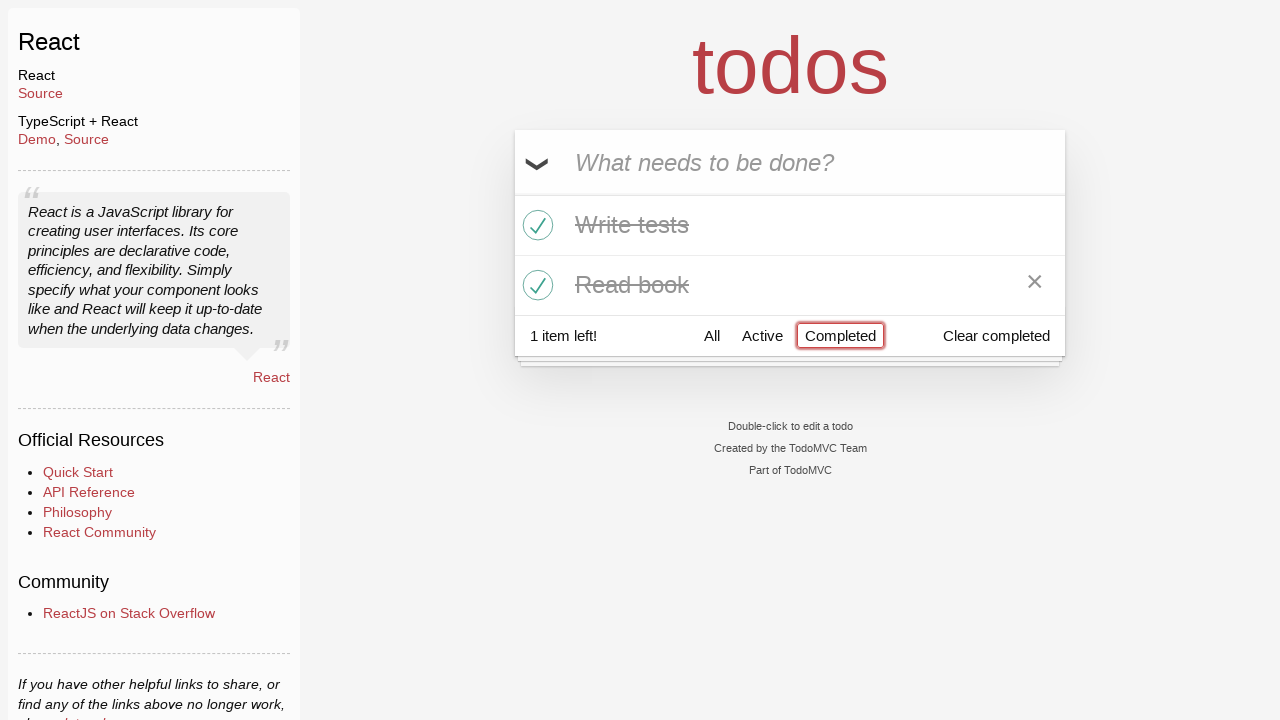